Tests hover functionality by hovering over the first avatar and verifying that the caption/additional information is displayed

Starting URL: http://the-internet.herokuapp.com/hovers

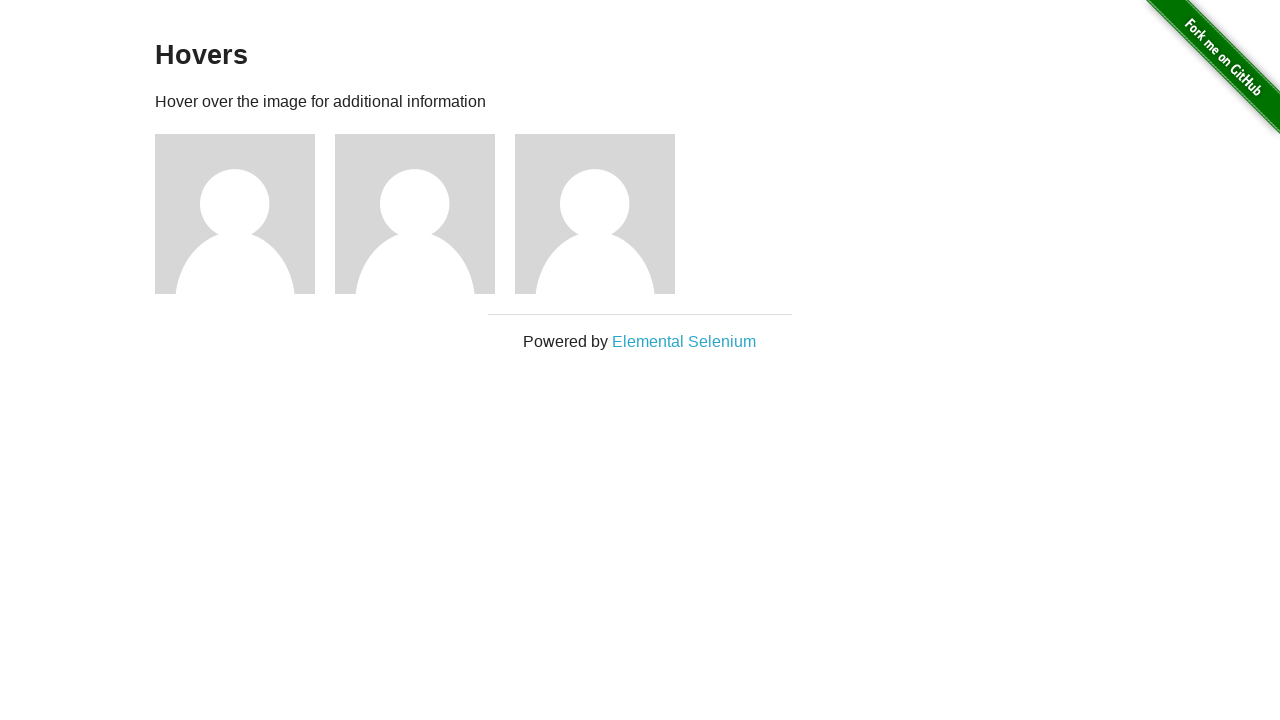

Hovered over the first avatar at (245, 214) on .figure >> nth=0
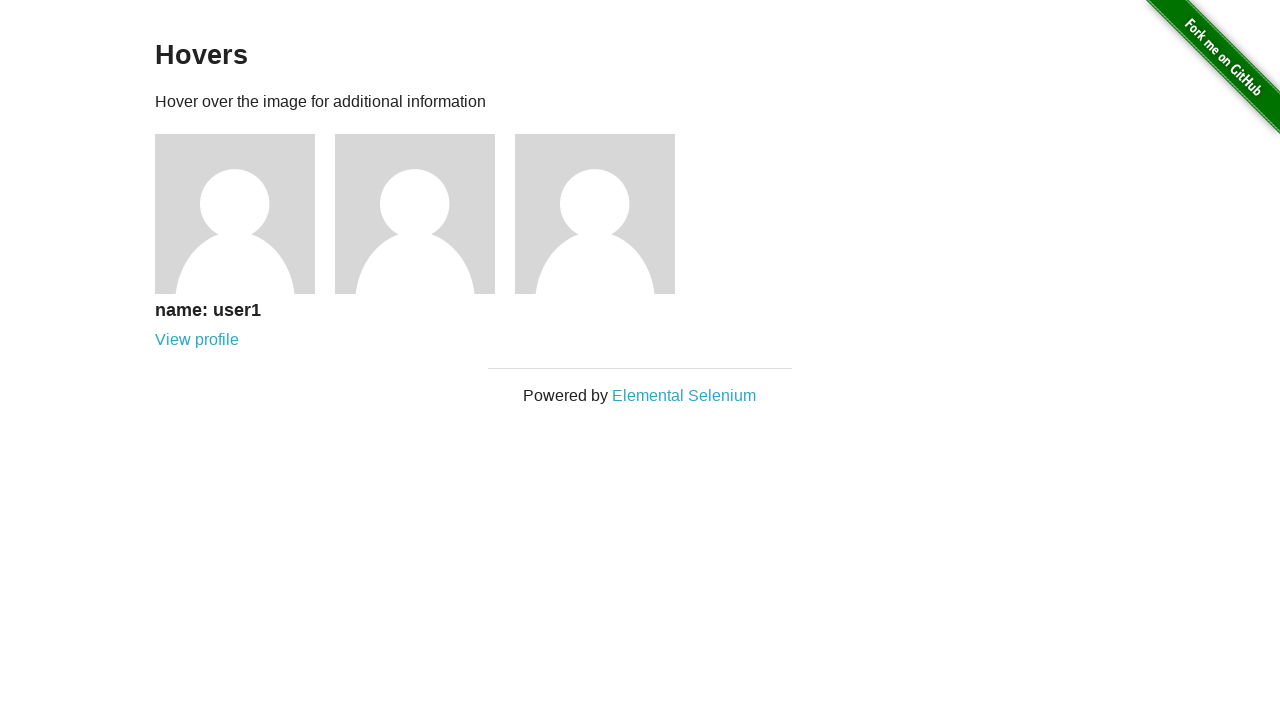

Caption became visible after hovering over avatar
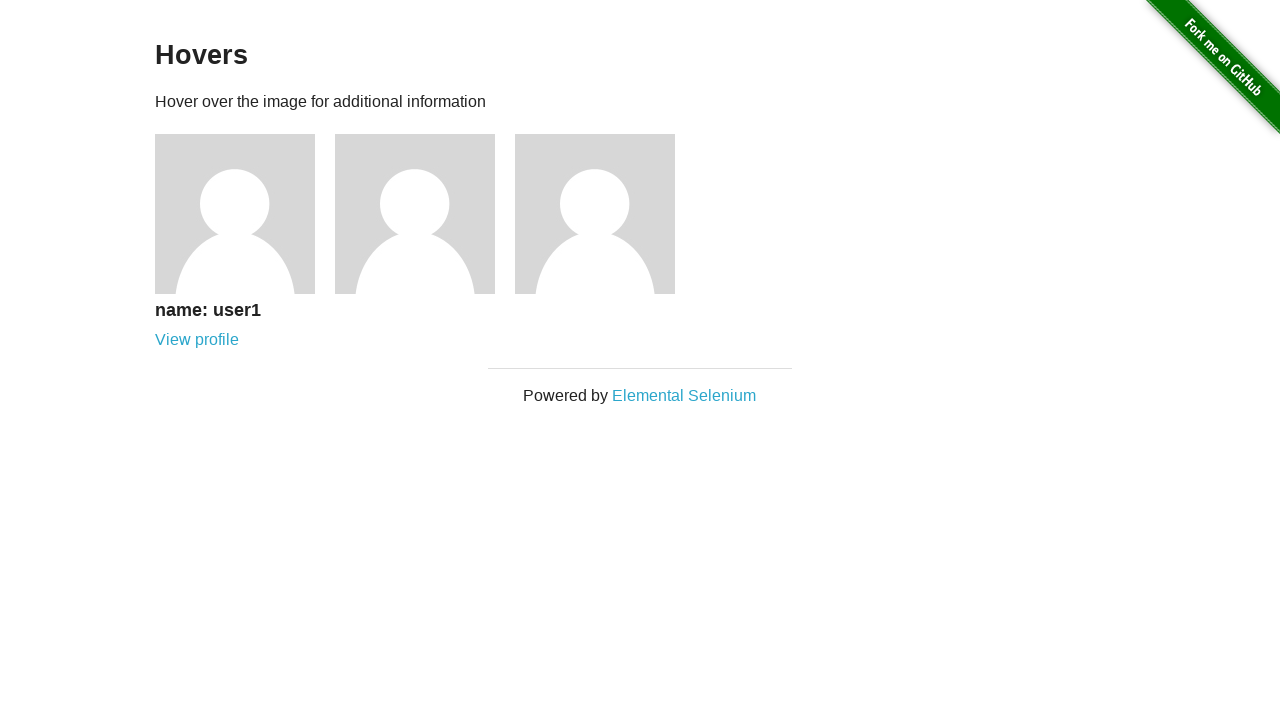

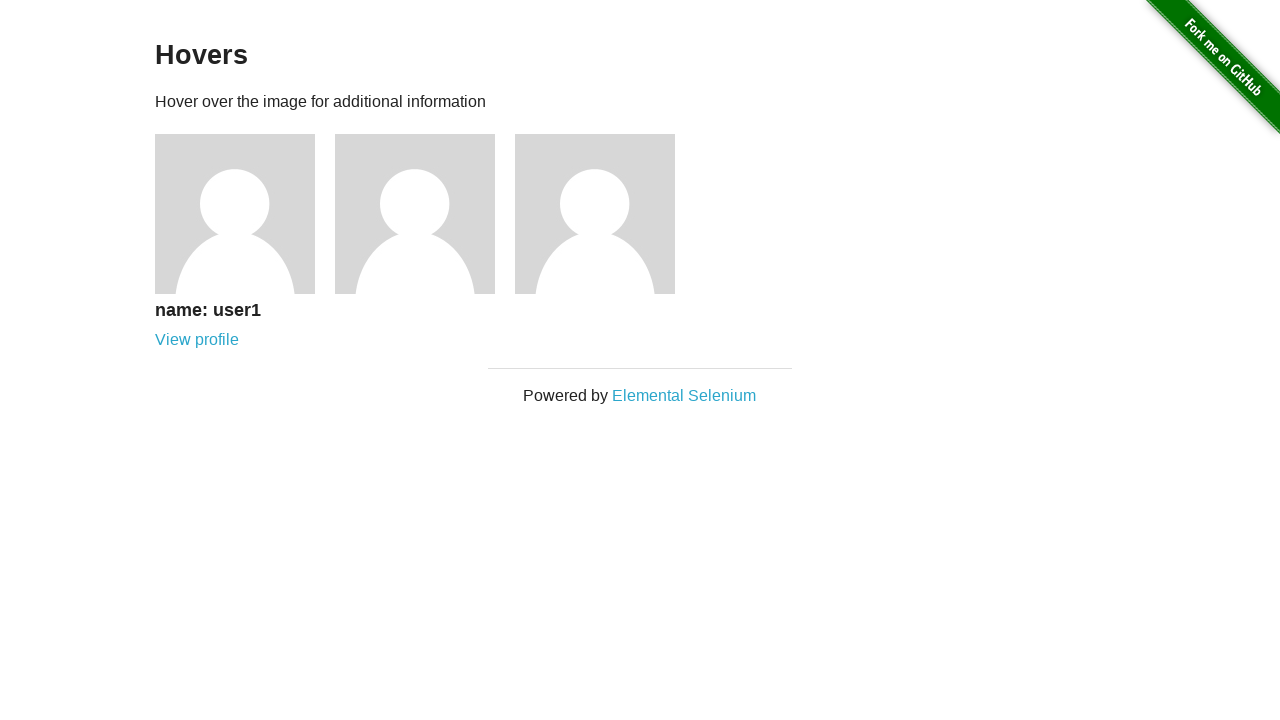